Tests that entered text is trimmed when saving edits to a todo item

Starting URL: https://demo.playwright.dev/todomvc

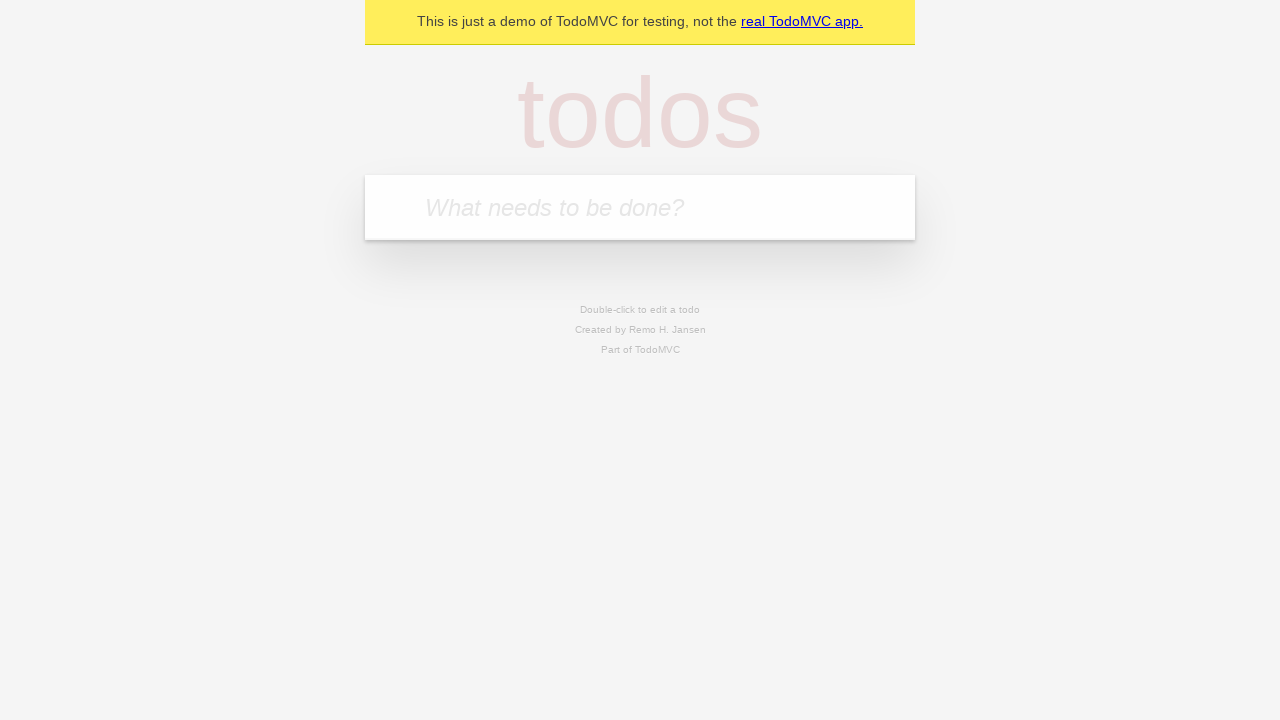

Filled todo input with 'buy some cheese' on internal:attr=[placeholder="What needs to be done?"i]
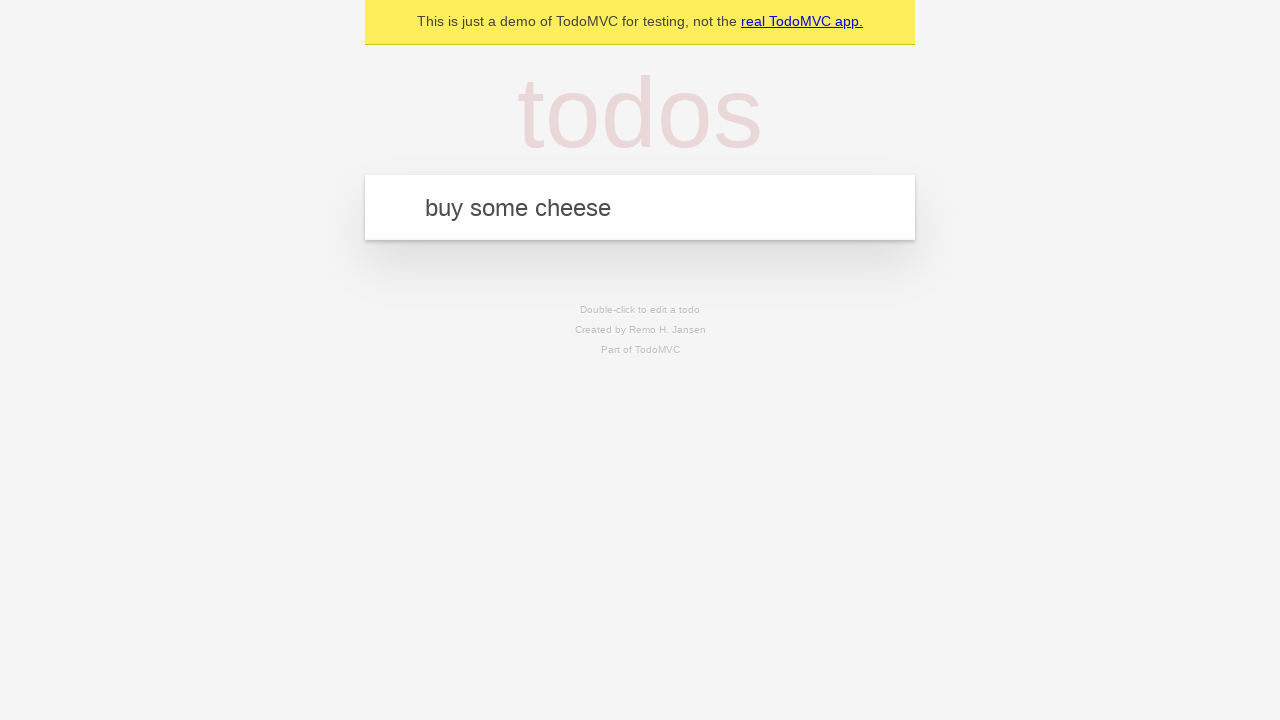

Pressed Enter to create first todo on internal:attr=[placeholder="What needs to be done?"i]
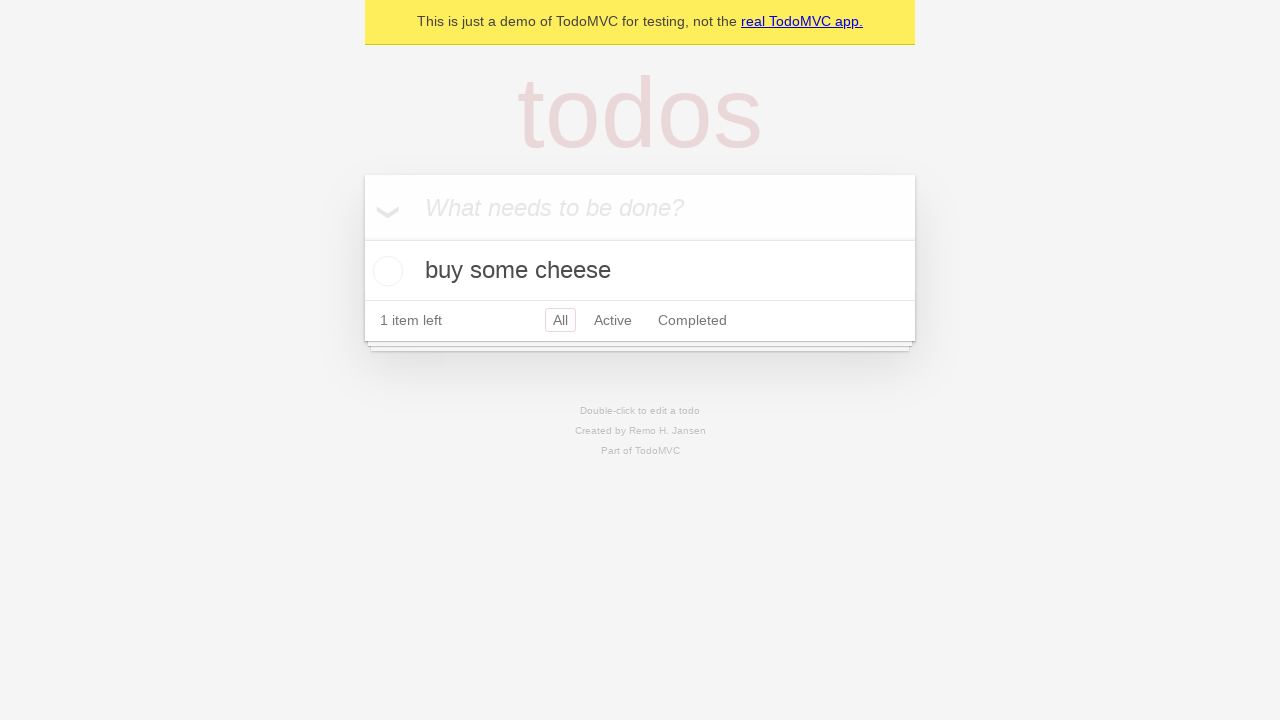

Filled todo input with 'feed the cat' on internal:attr=[placeholder="What needs to be done?"i]
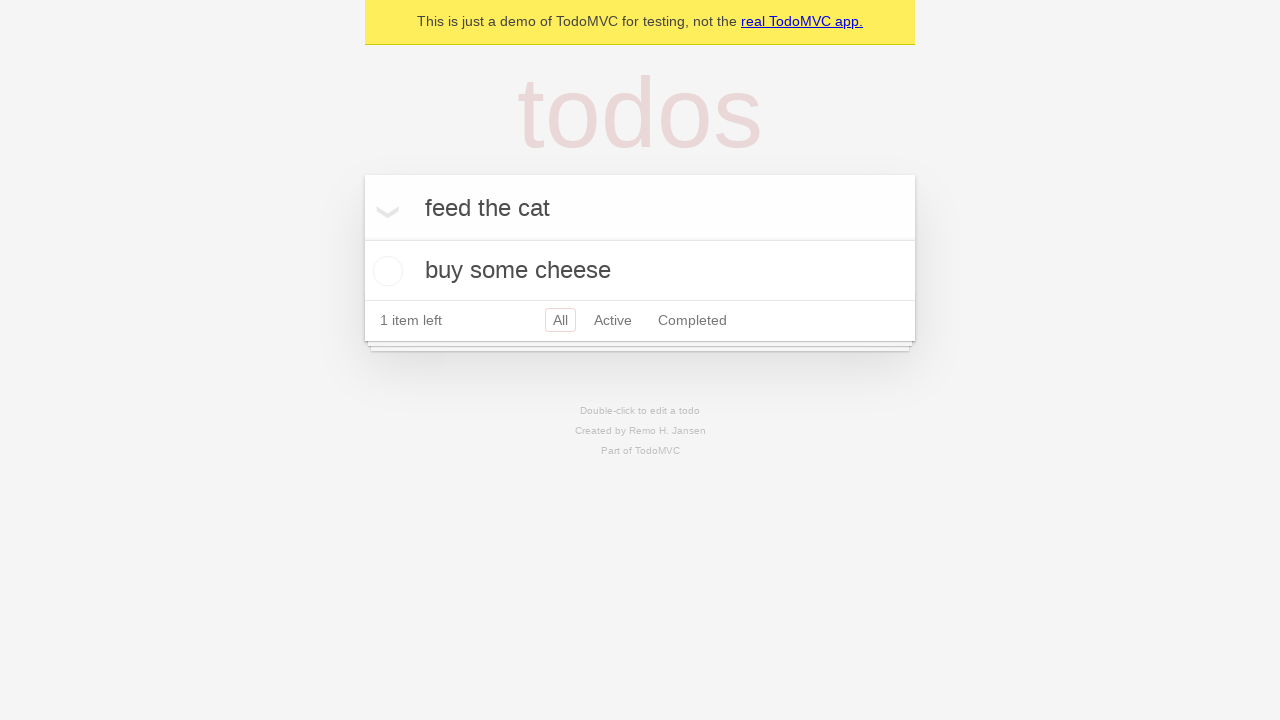

Pressed Enter to create second todo on internal:attr=[placeholder="What needs to be done?"i]
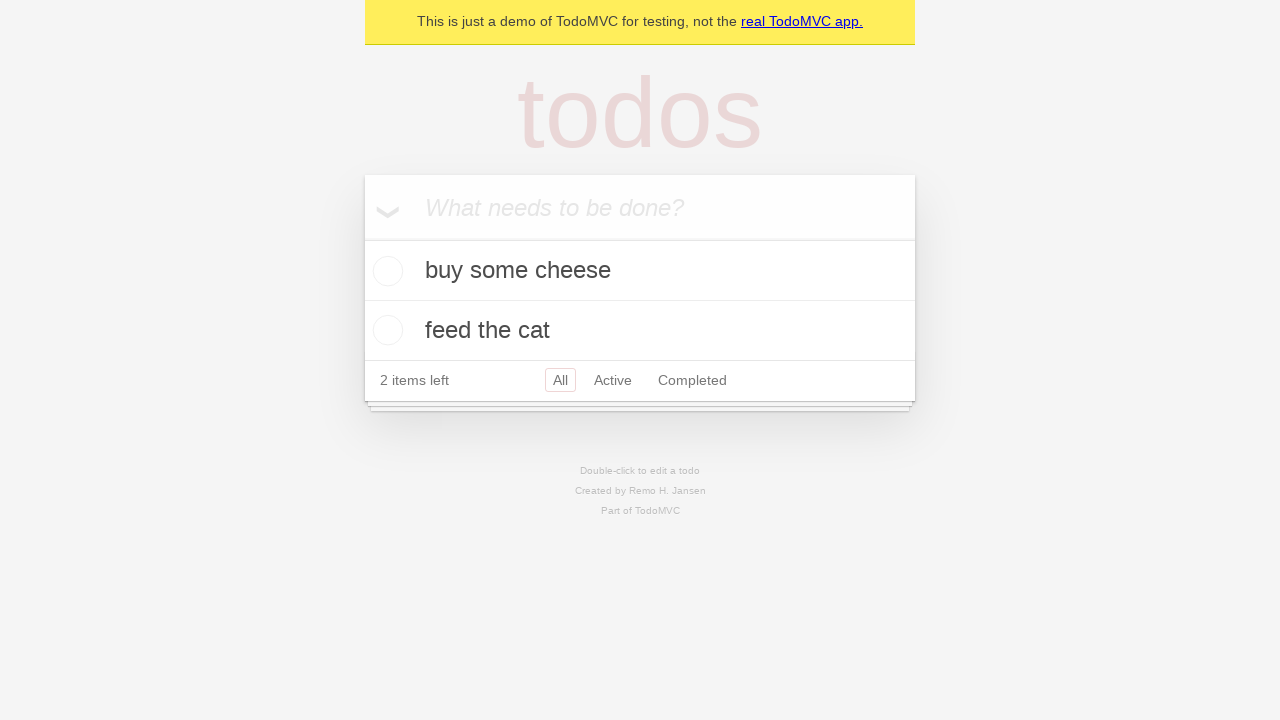

Filled todo input with 'book a doctors appointment' on internal:attr=[placeholder="What needs to be done?"i]
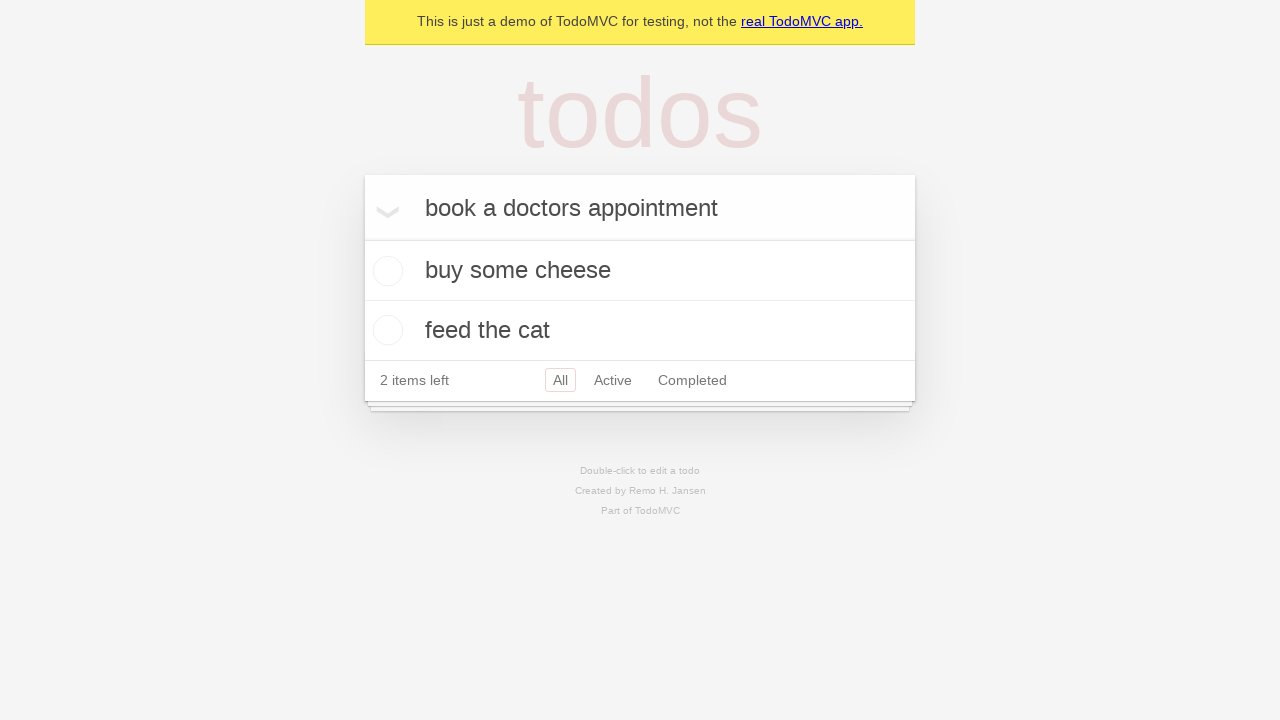

Pressed Enter to create third todo on internal:attr=[placeholder="What needs to be done?"i]
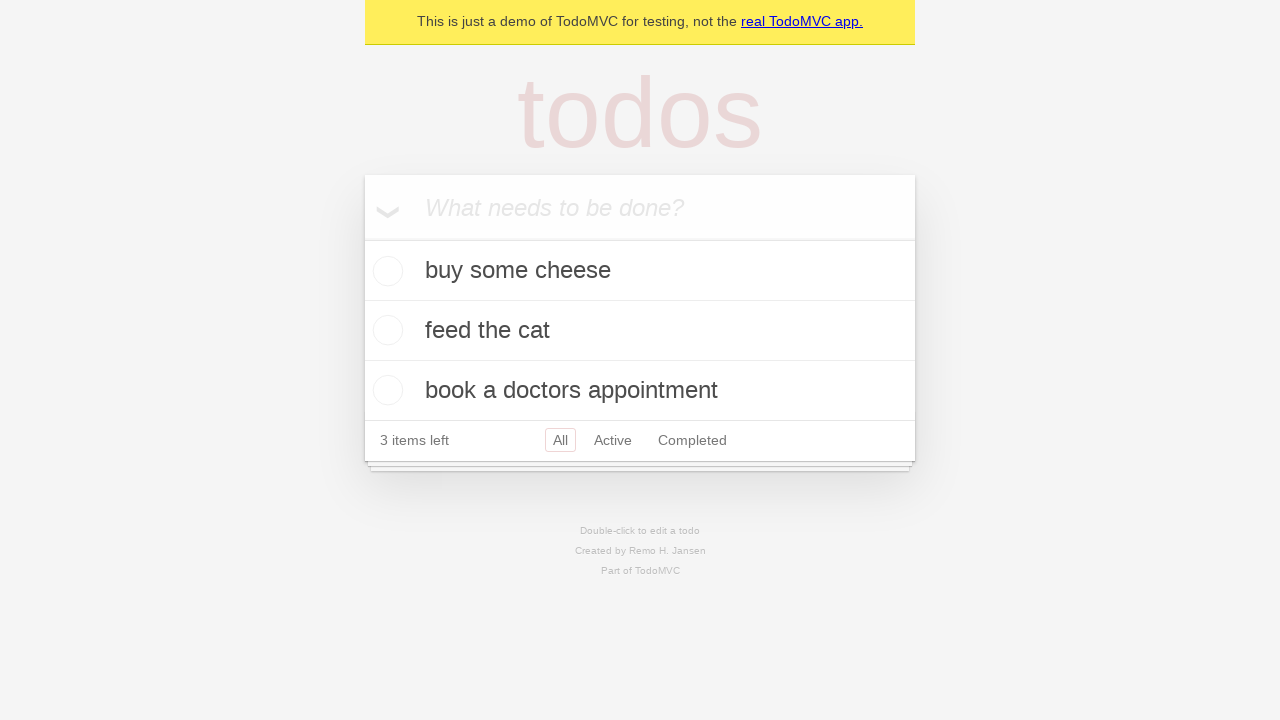

Double-clicked second todo item to enter edit mode at (640, 331) on internal:testid=[data-testid="todo-item"s] >> nth=1
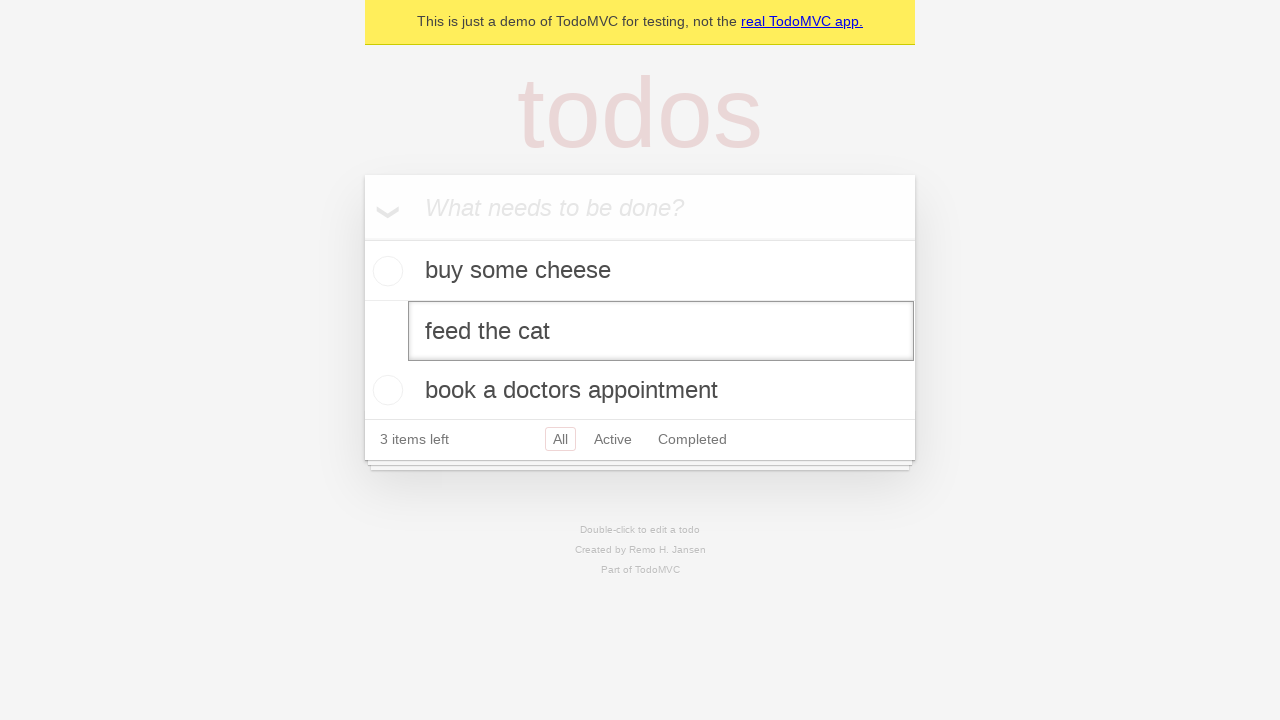

Filled edit textbox with whitespace-padded text '    buy some sausages    ' on internal:testid=[data-testid="todo-item"s] >> nth=1 >> internal:role=textbox[nam
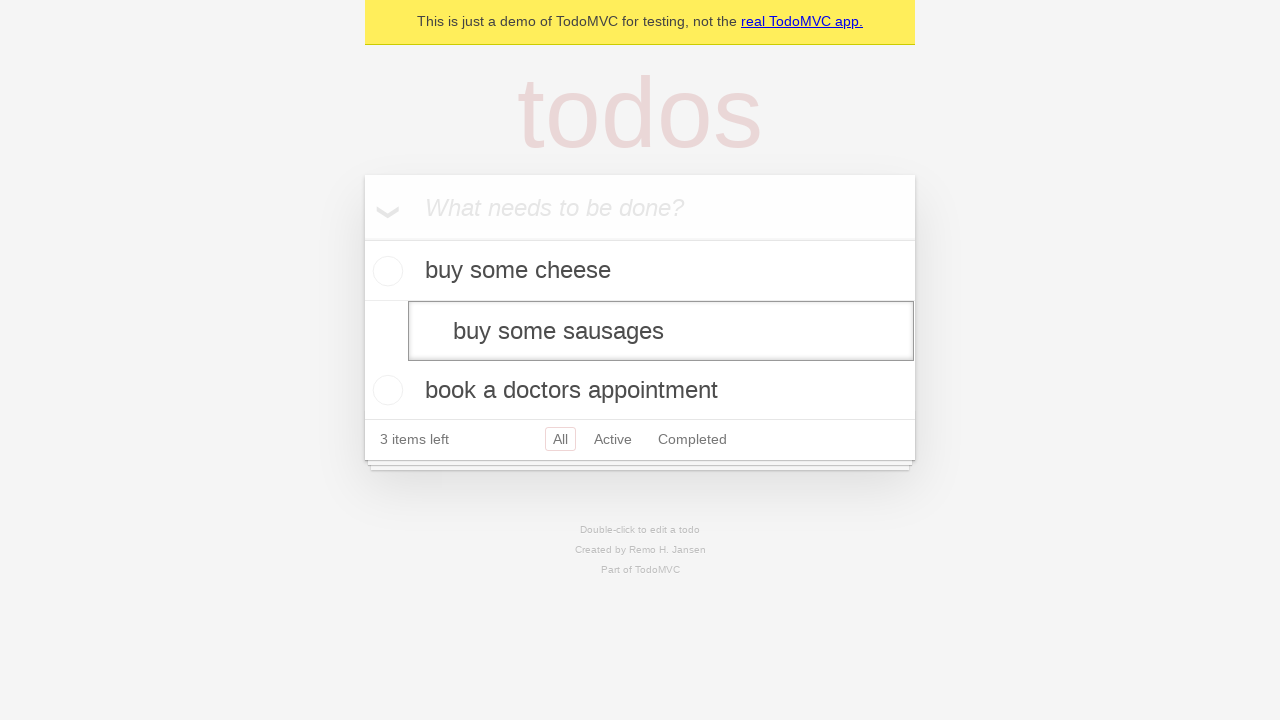

Pressed Enter to save edited todo with trimmed text on internal:testid=[data-testid="todo-item"s] >> nth=1 >> internal:role=textbox[nam
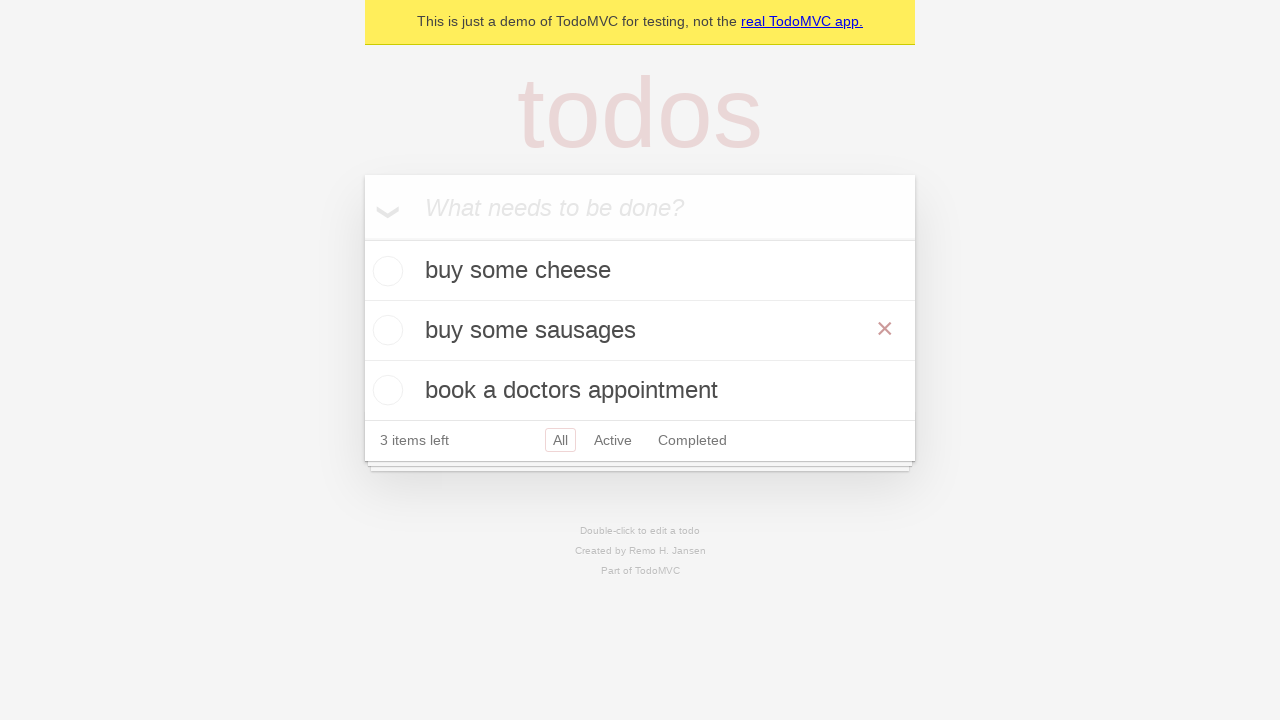

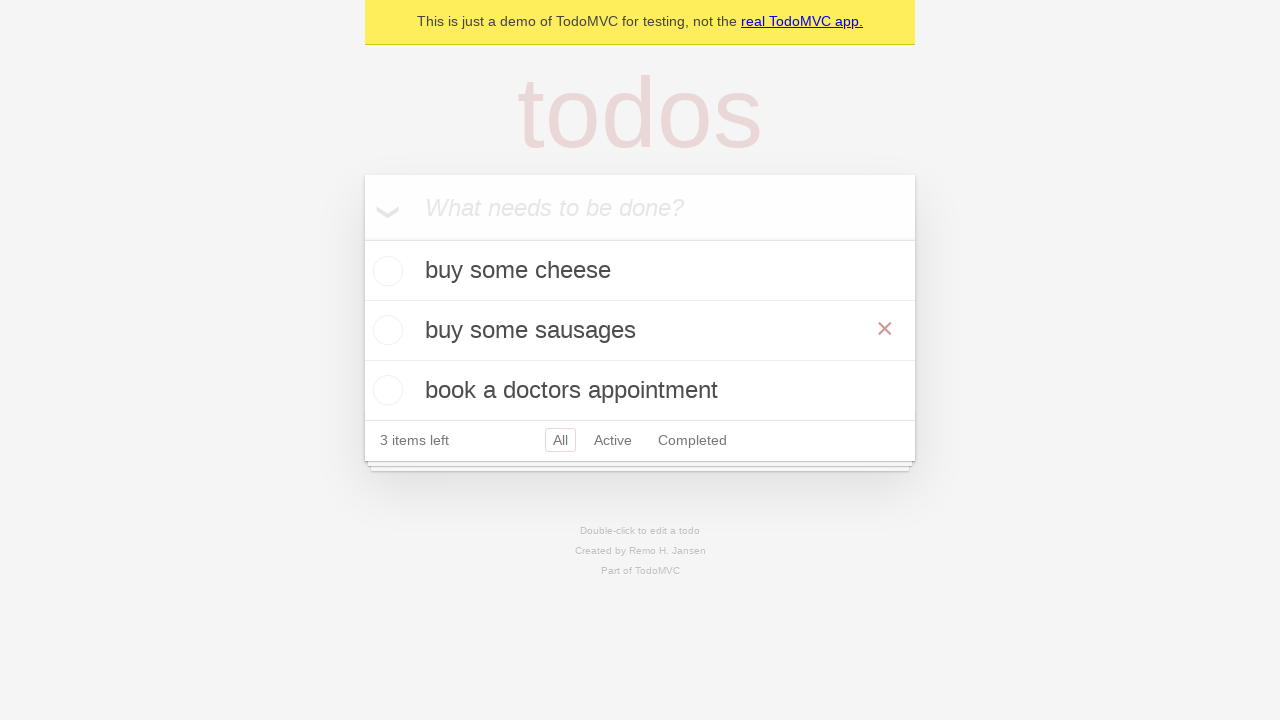